Tests JS Confirm popup by clicking the confirm button, dismissing it, and verifying the result message shows Cancel was clicked

Starting URL: https://the-internet.herokuapp.com/javascript_alerts

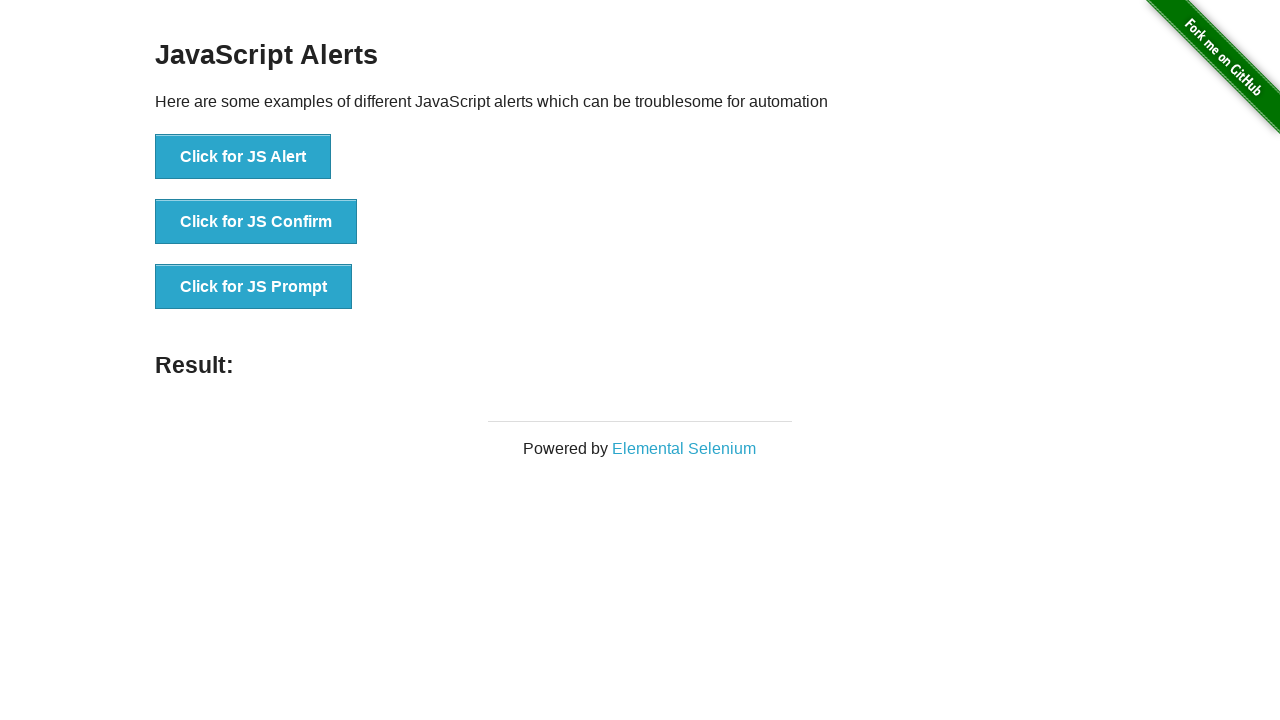

Set up dialog handler to dismiss JS Confirm popup
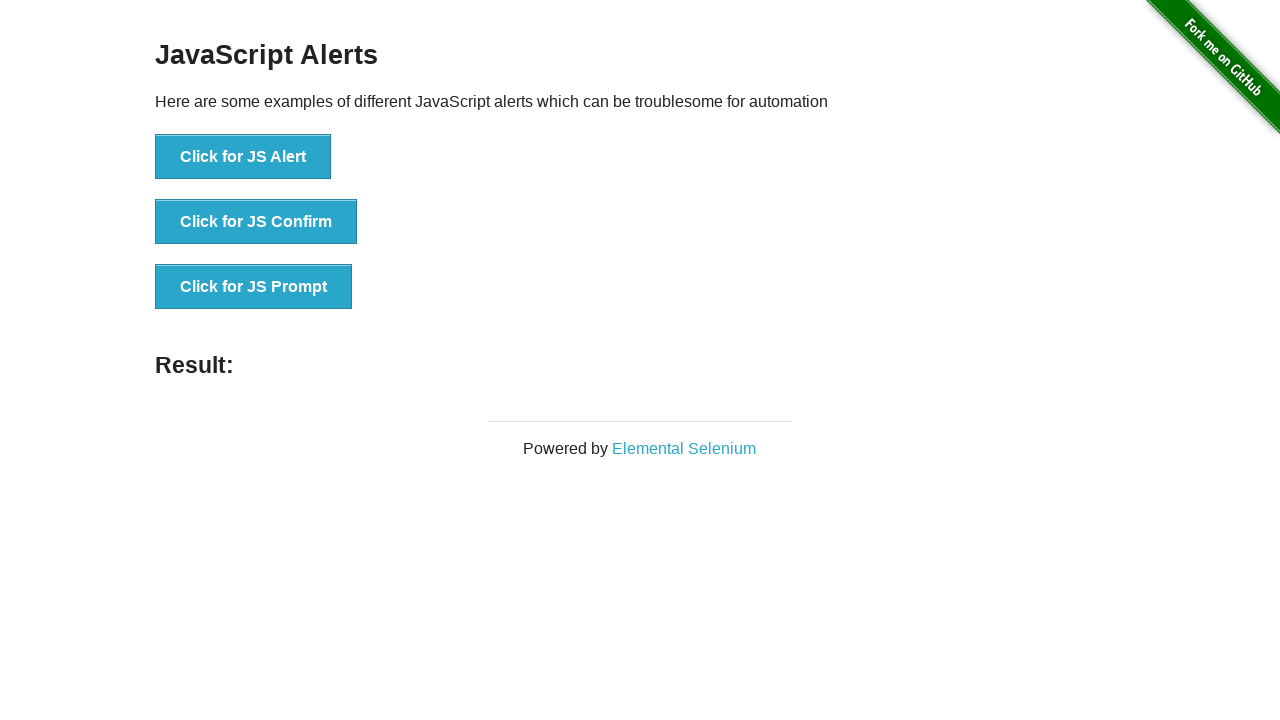

Clicked JS Confirm button to trigger popup at (256, 222) on button[onclick*='jsConfirm']
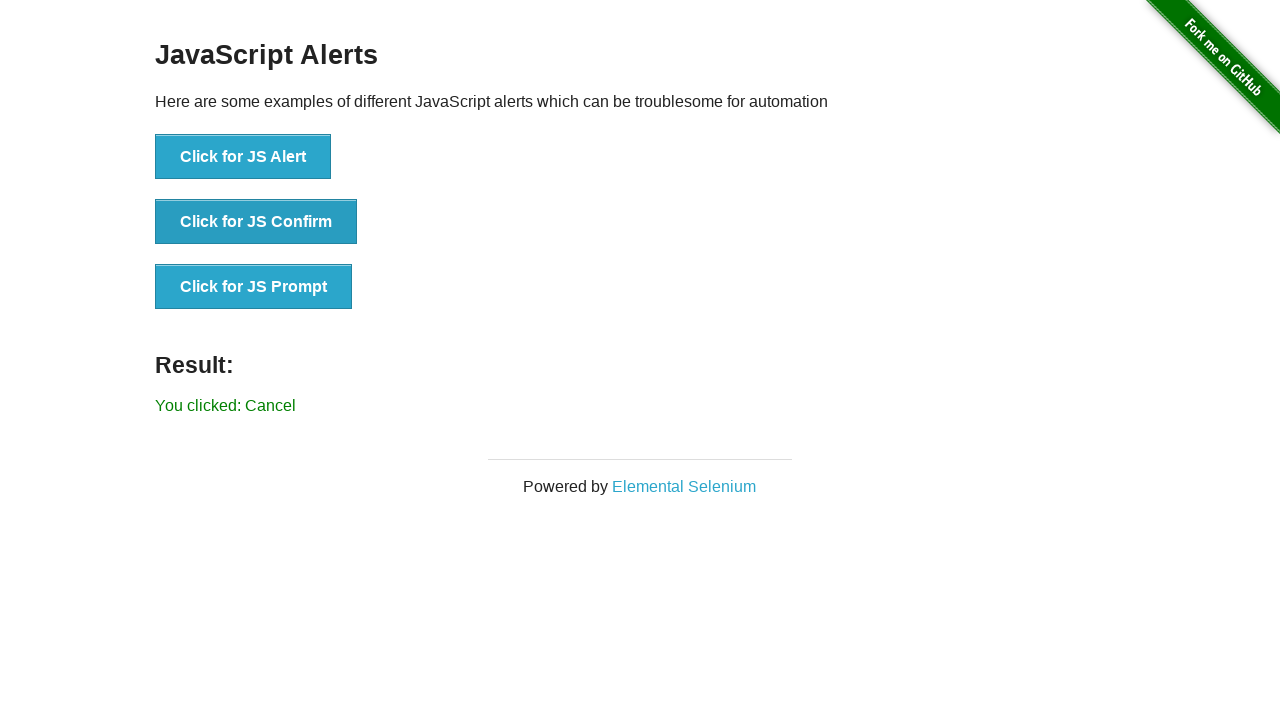

JS Confirm popup dismissed and result message updated
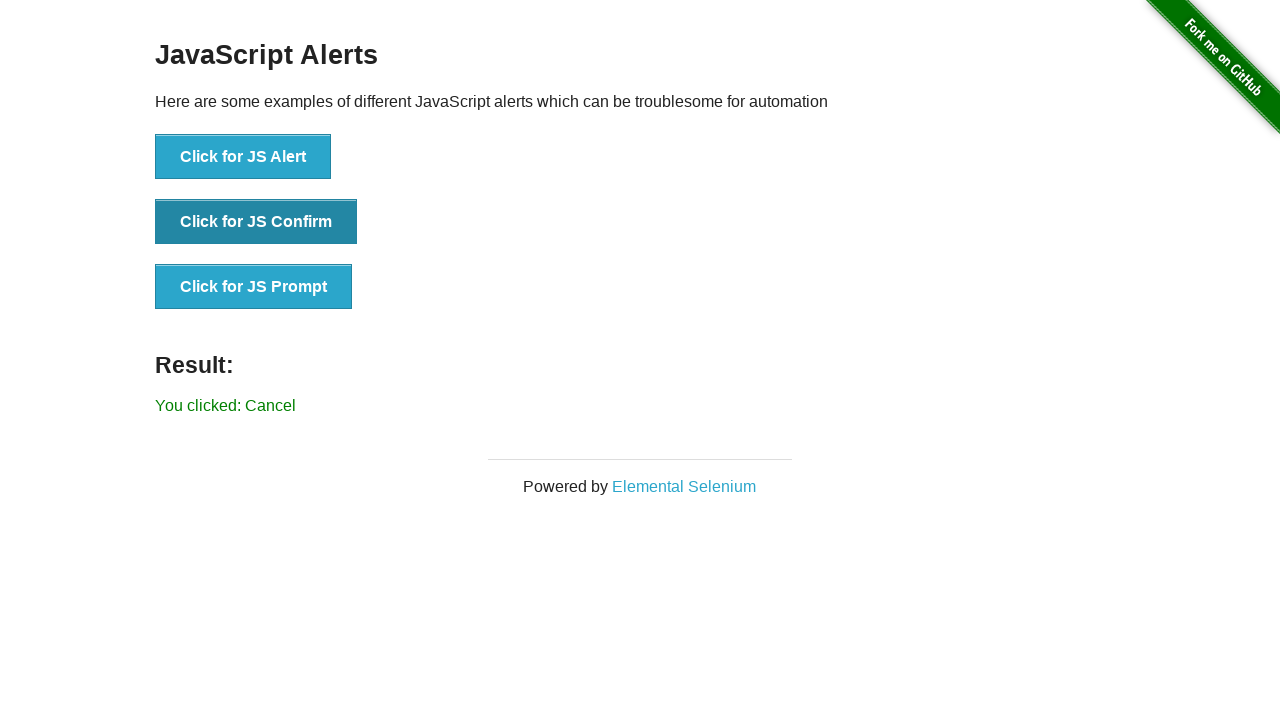

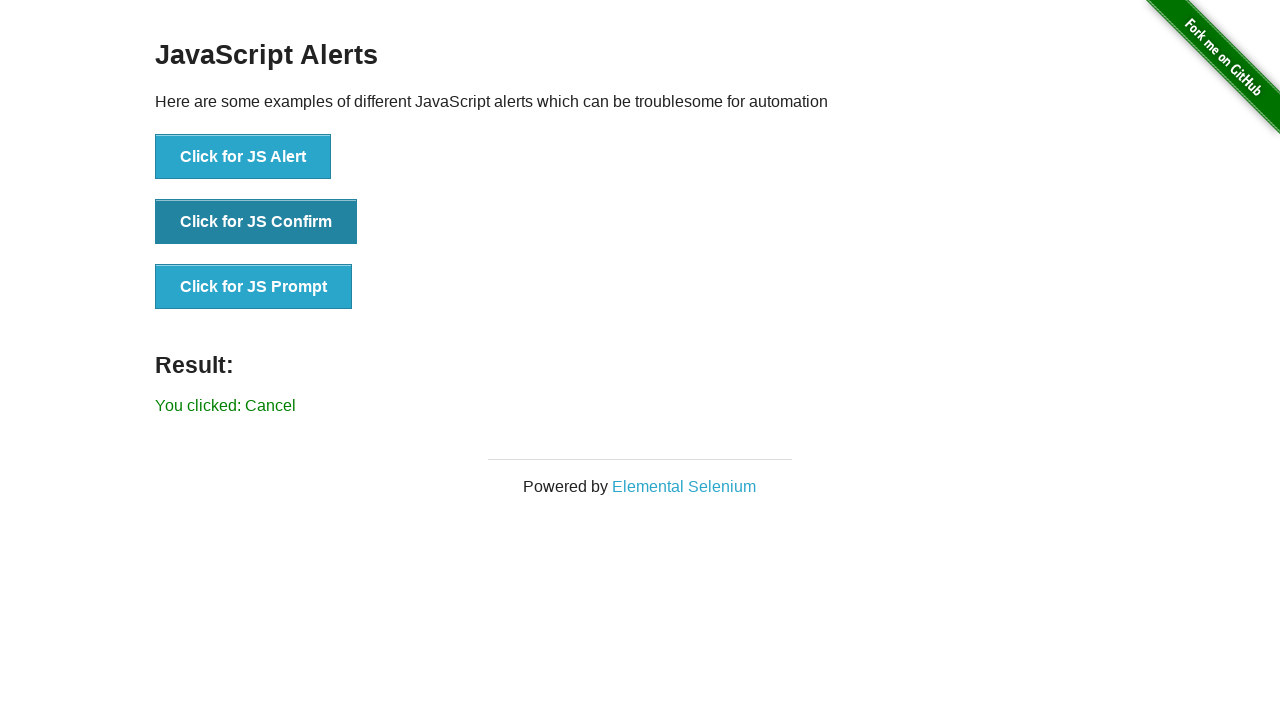